Tests that the complete-all checkbox updates state when individual items are completed or cleared

Starting URL: https://demo.playwright.dev/todomvc

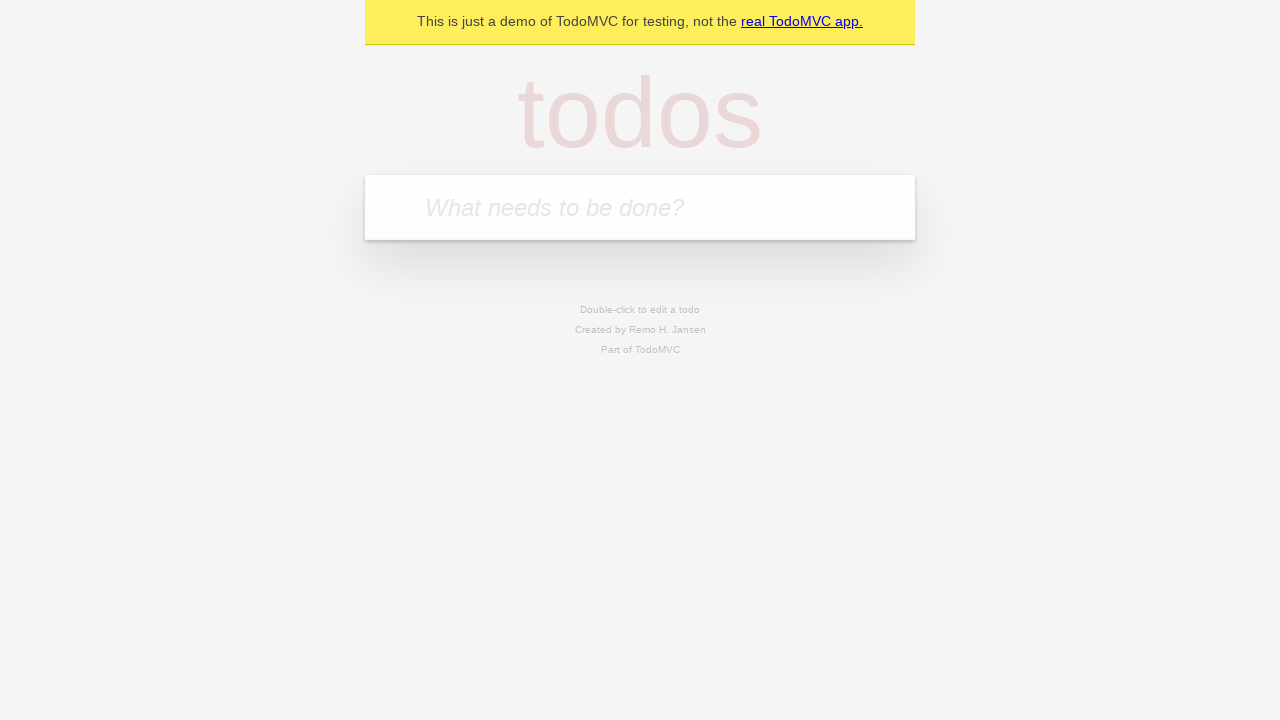

Filled todo input with 'buy some cheese' on internal:attr=[placeholder="What needs to be done?"i]
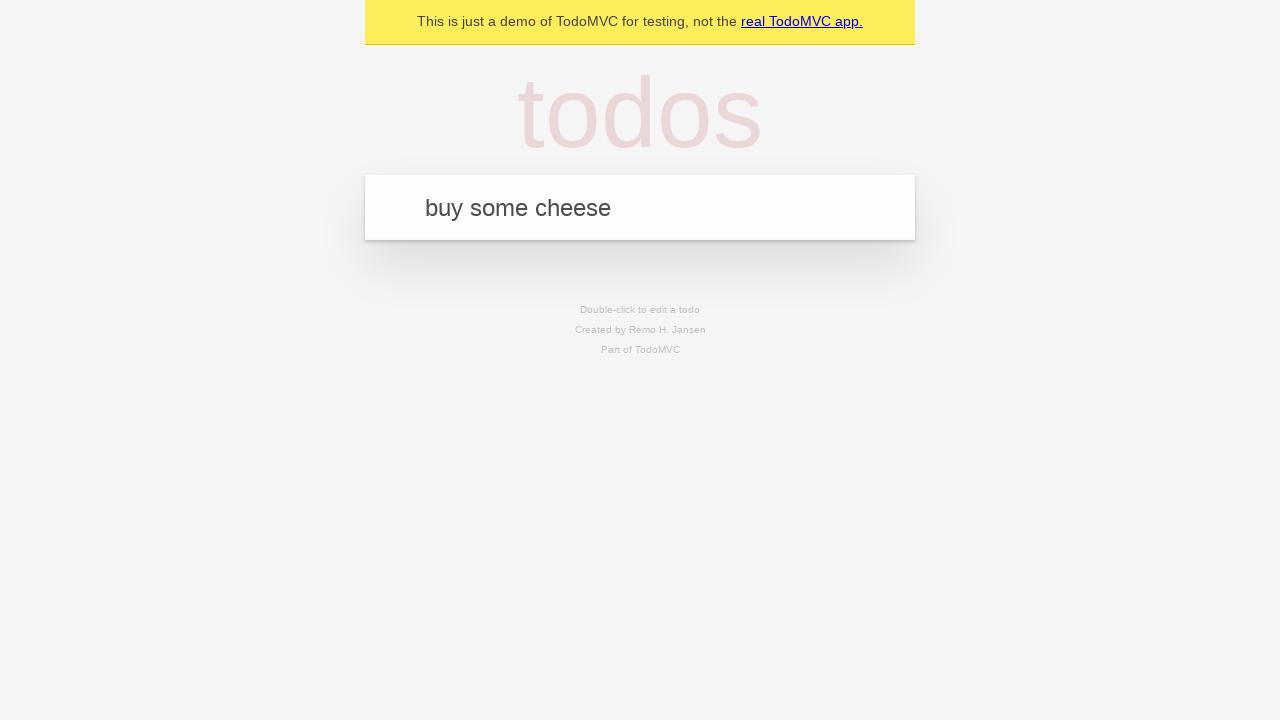

Pressed Enter to add first todo on internal:attr=[placeholder="What needs to be done?"i]
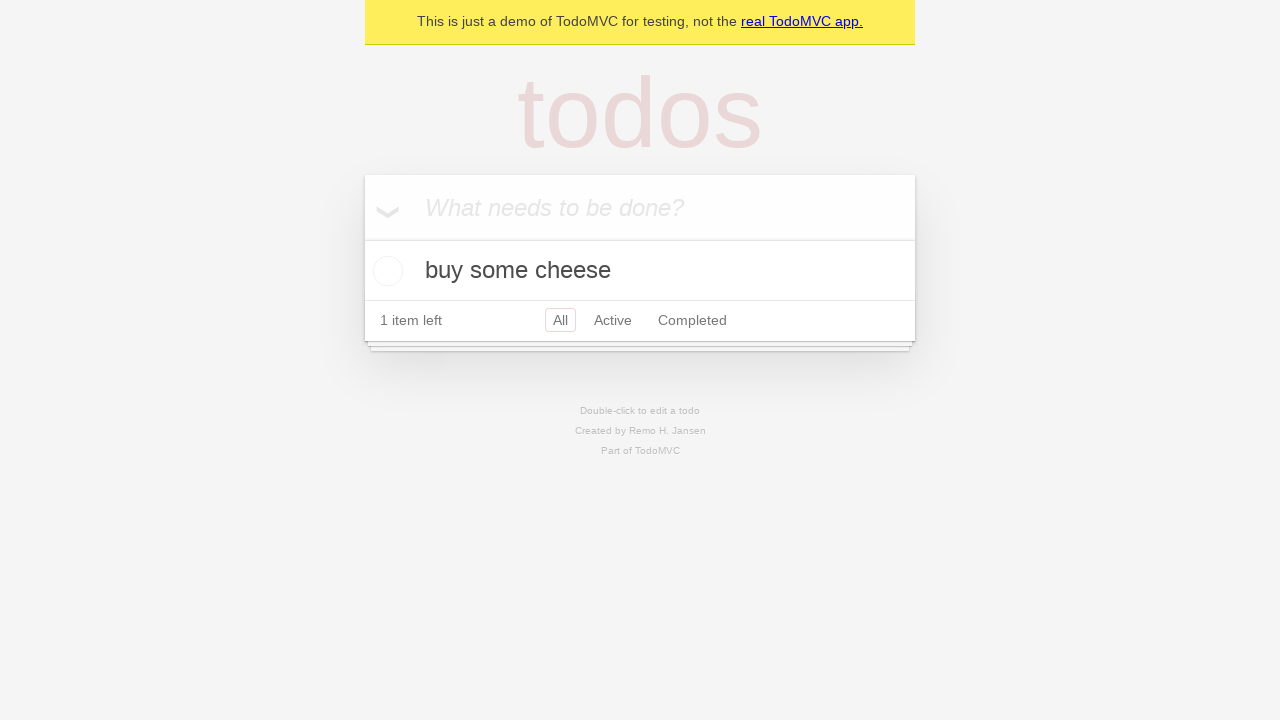

Filled todo input with 'feed the cat' on internal:attr=[placeholder="What needs to be done?"i]
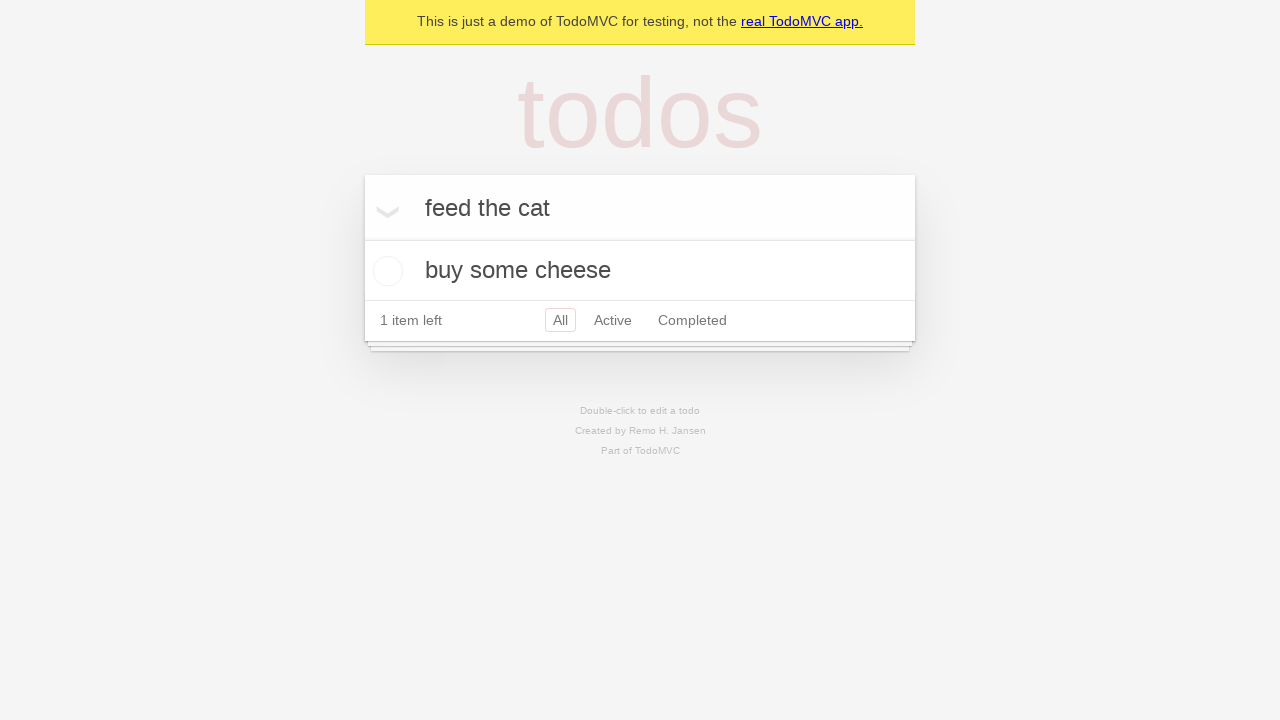

Pressed Enter to add second todo on internal:attr=[placeholder="What needs to be done?"i]
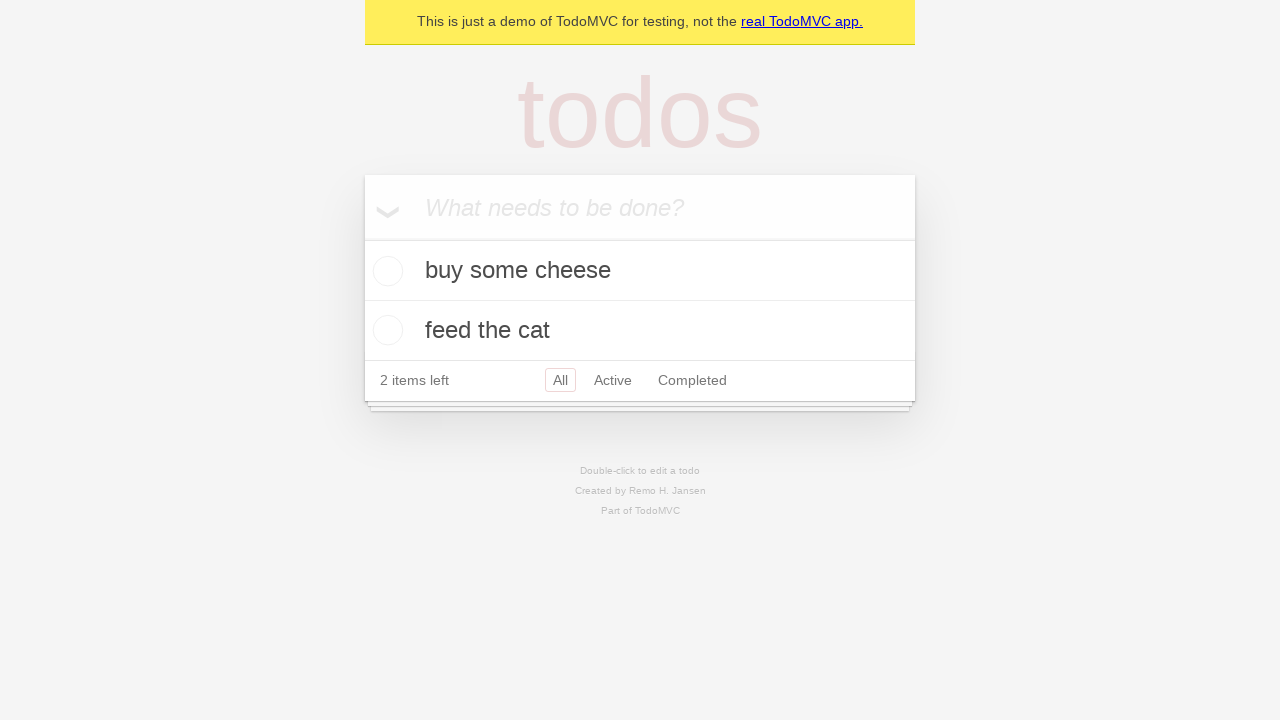

Filled todo input with 'book a doctors appointment' on internal:attr=[placeholder="What needs to be done?"i]
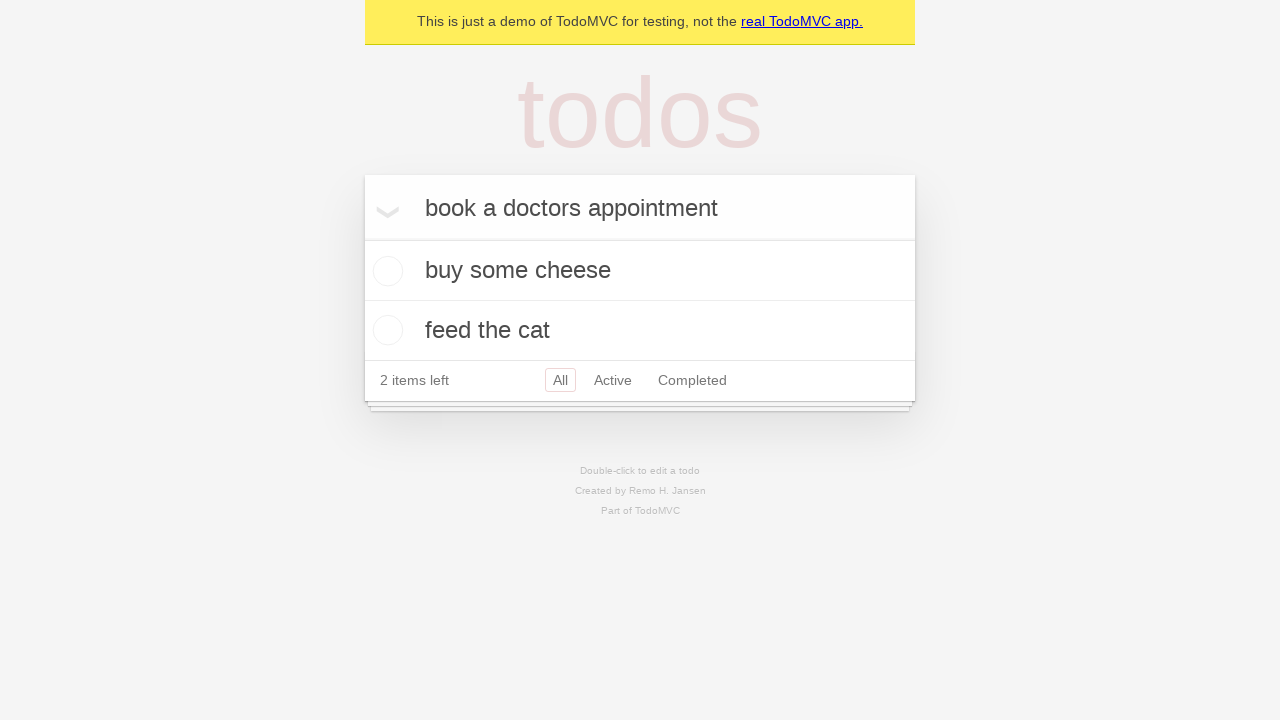

Pressed Enter to add third todo on internal:attr=[placeholder="What needs to be done?"i]
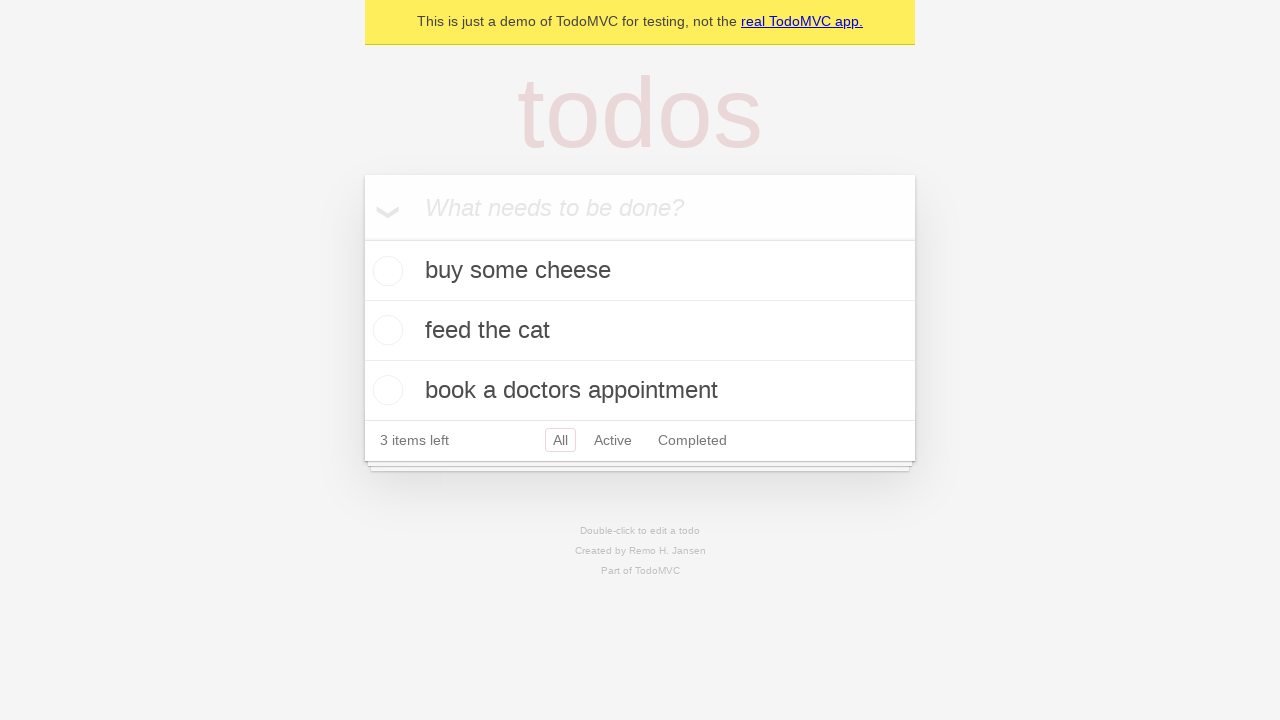

Checked the 'Mark all as complete' checkbox at (362, 238) on internal:label="Mark all as complete"i
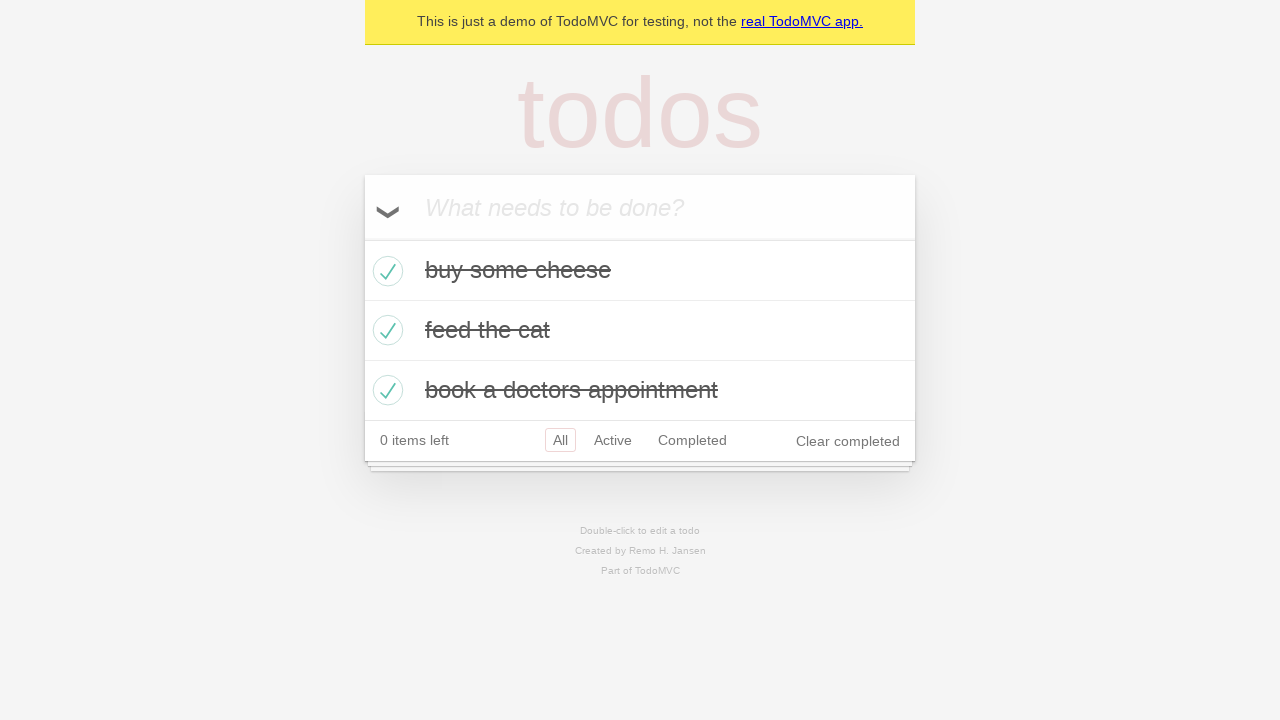

Unchecked the first todo item at (385, 271) on [data-testid='todo-item'] >> nth=0 >> internal:role=checkbox
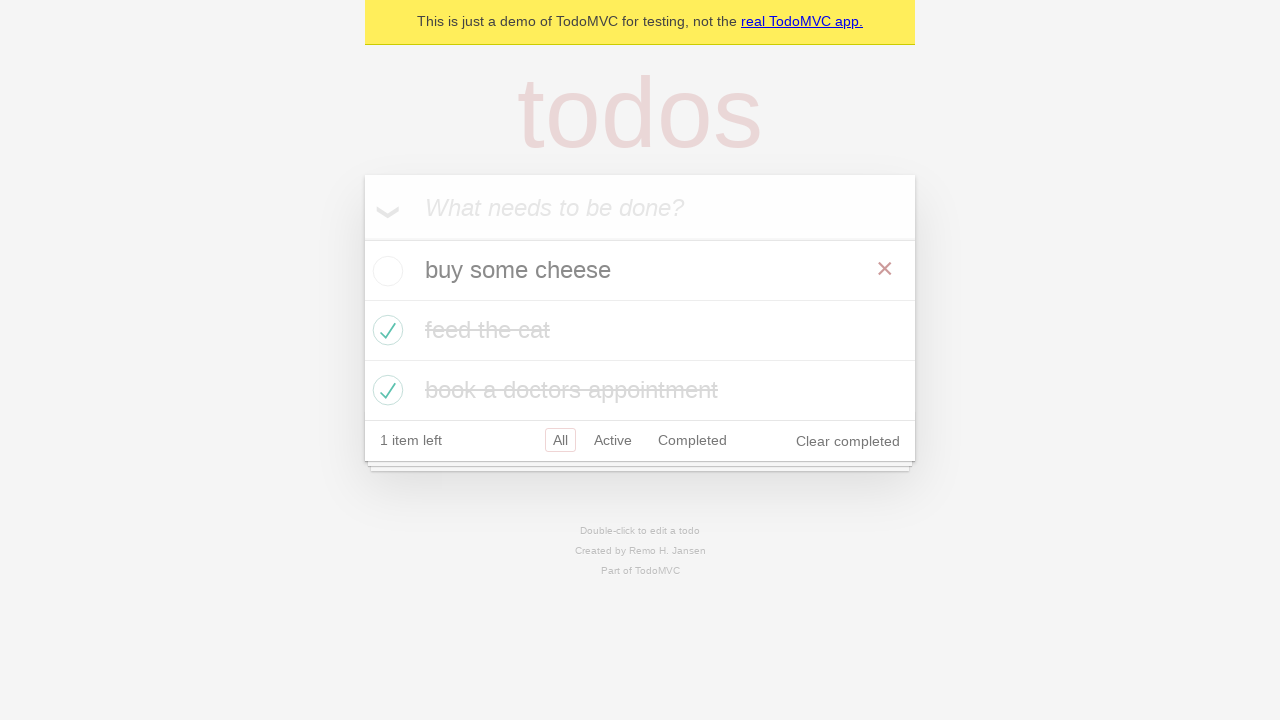

Re-checked the first todo item at (385, 271) on [data-testid='todo-item'] >> nth=0 >> internal:role=checkbox
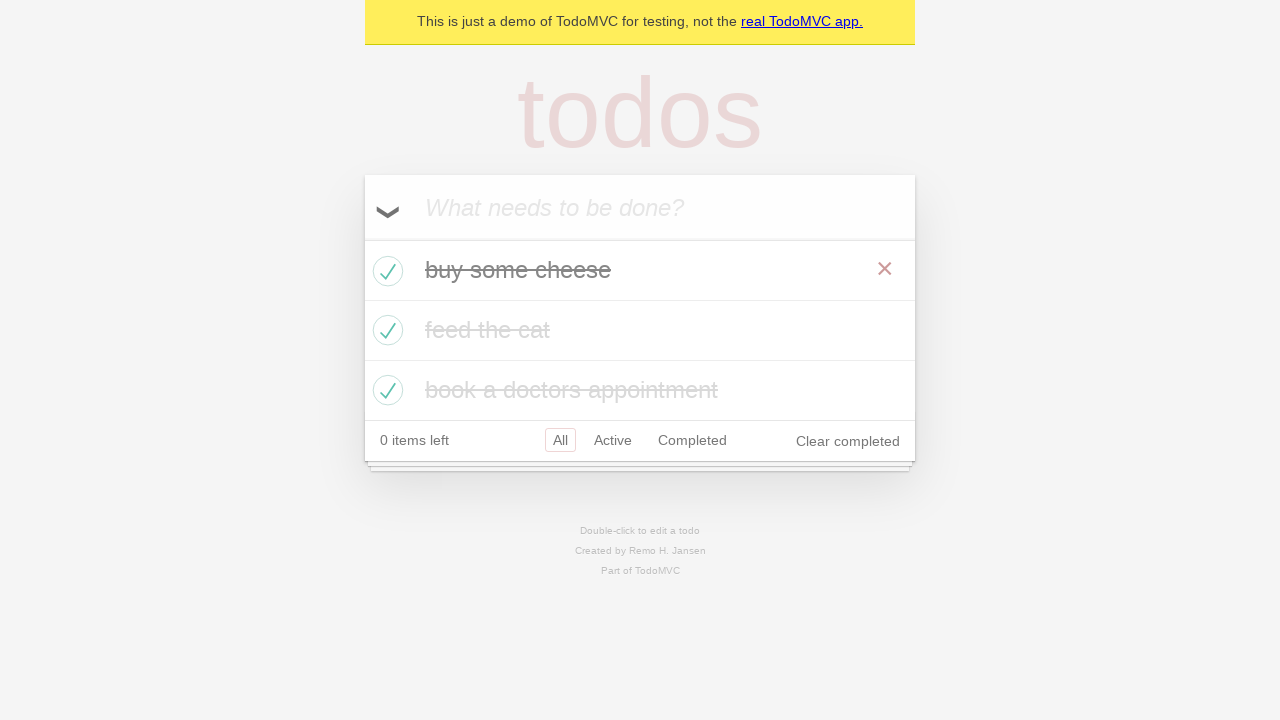

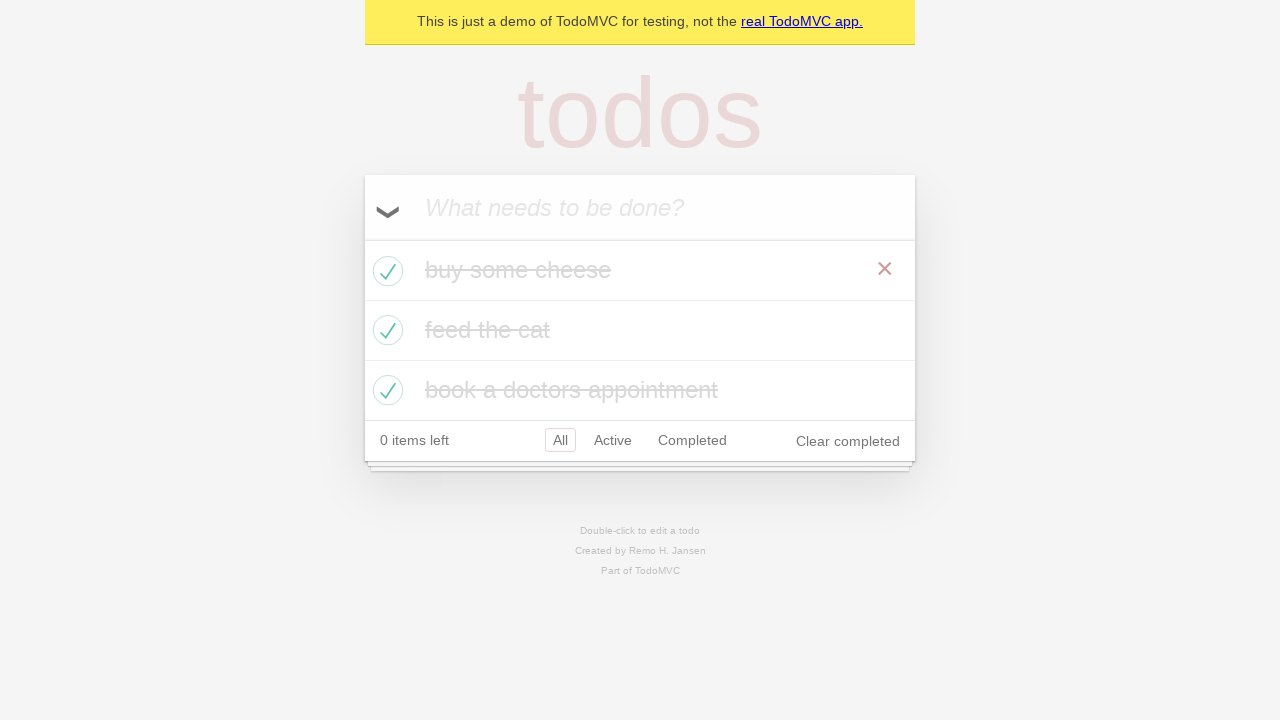